Tests that the Gündem (Agenda) page loads correctly by verifying the URL contains /gundem and that there's a heading containing "gündem"

Starting URL: https://egundem.com/gundem

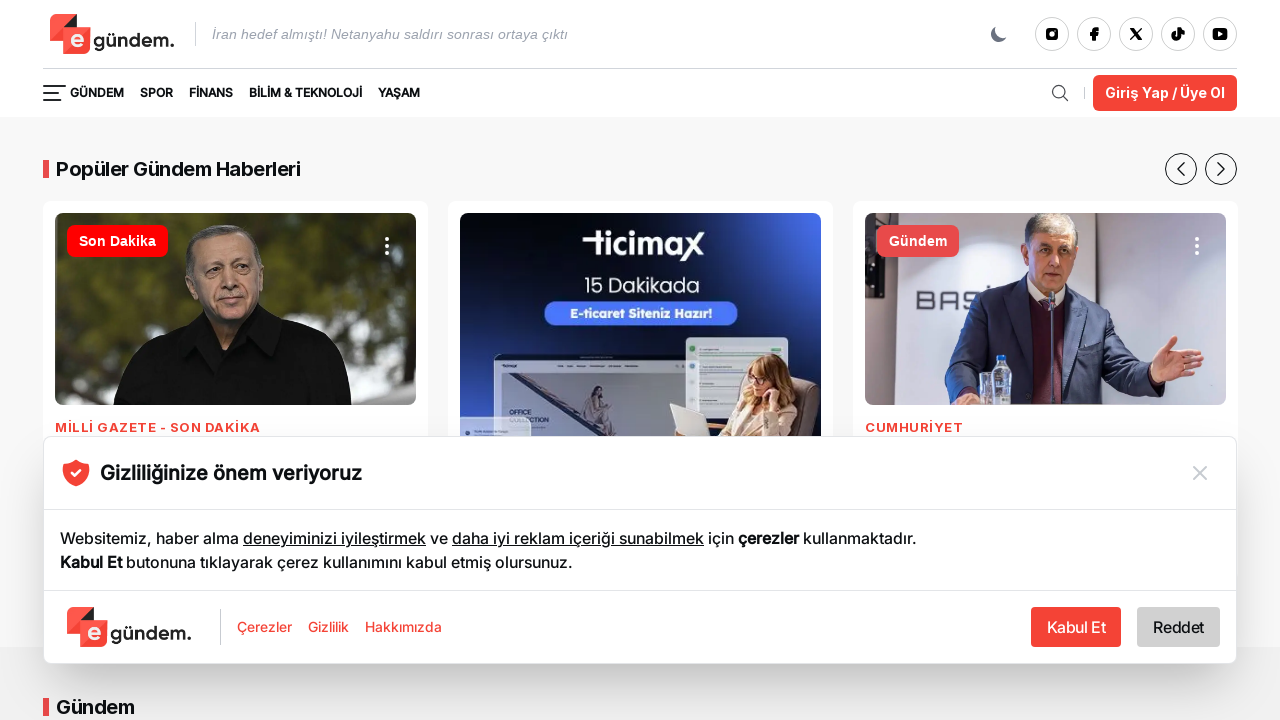

Waited for page URL to contain /gundem path
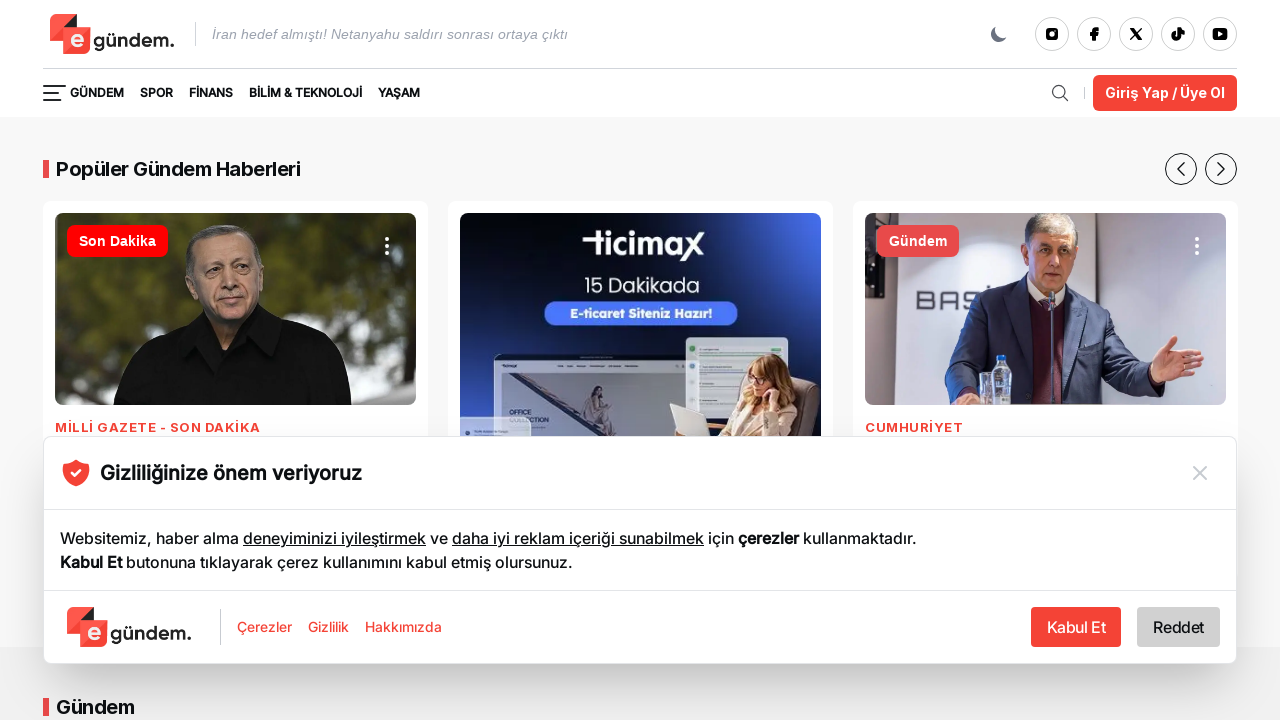

Verified heading containing 'Gündem' text is present on page
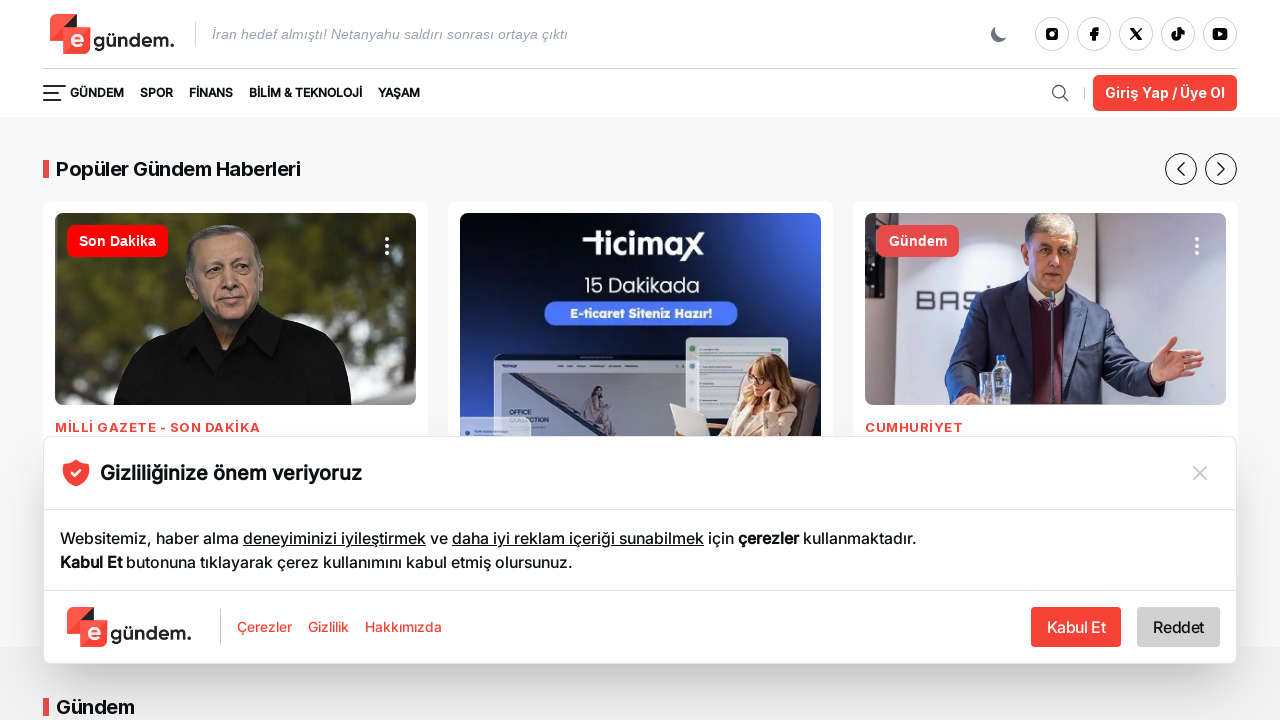

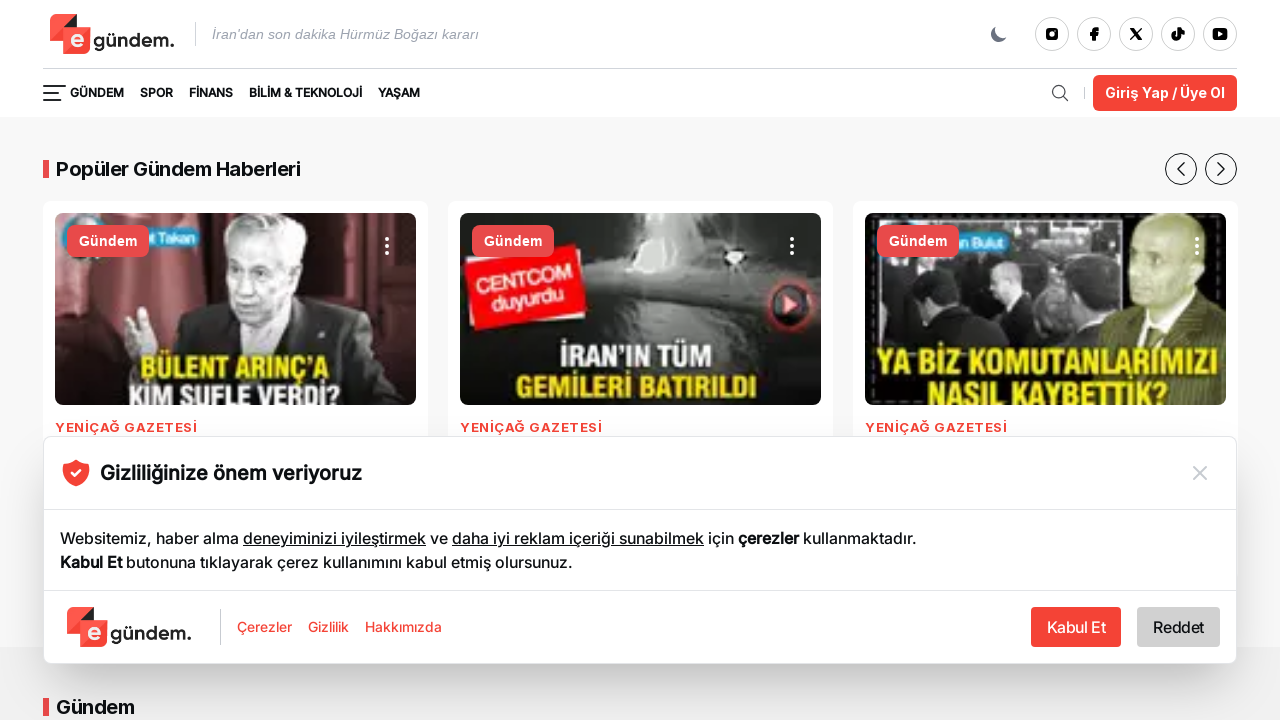